Tests JavaScript confirm dialog by triggering it, verifying its text, dismissing it, and confirming the cancel result message

Starting URL: https://the-internet.herokuapp.com/javascript_alerts

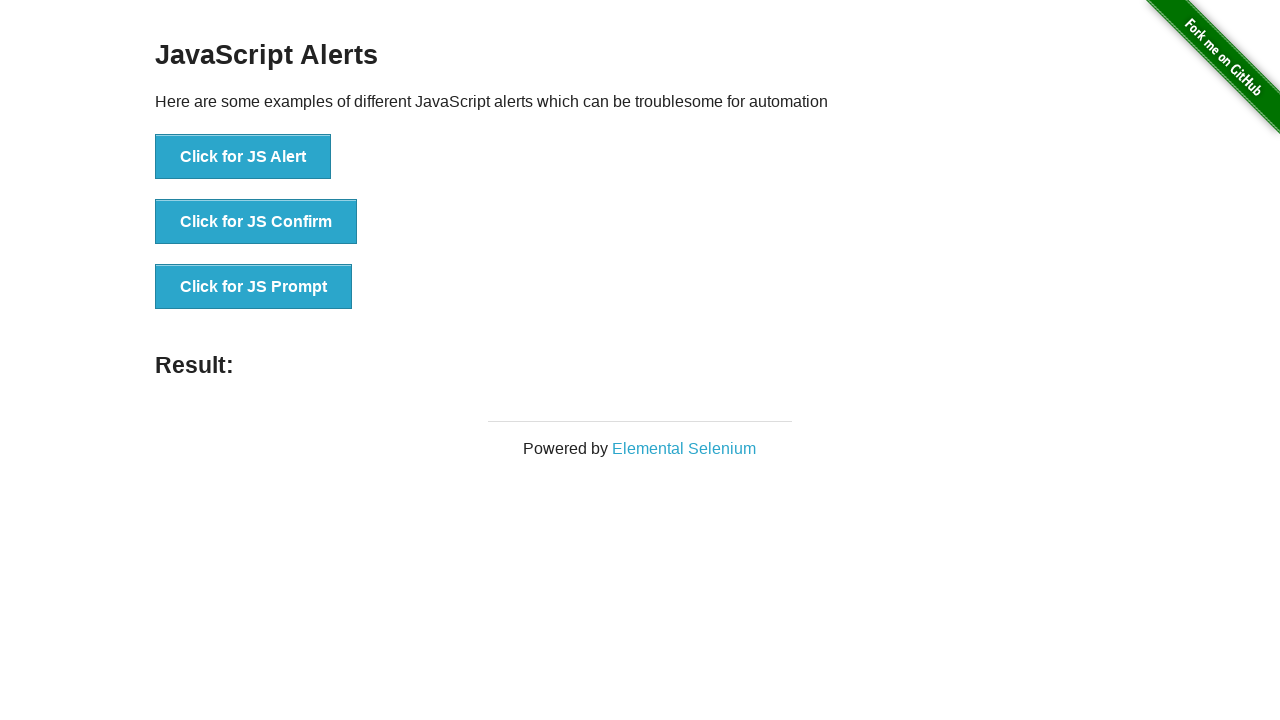

Clicked button to trigger JavaScript confirm dialog at (256, 222) on xpath=//button[normalize-space()='Click for JS Confirm']
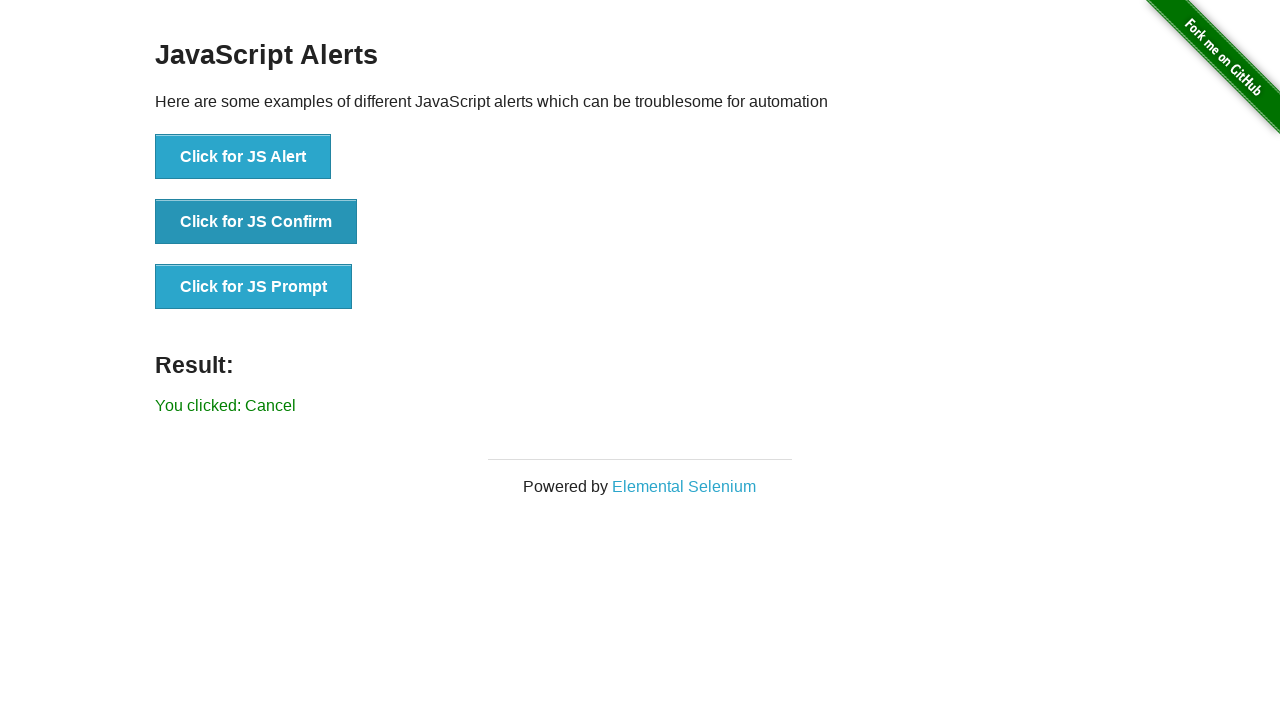

Set up dialog handler to dismiss the confirm dialog
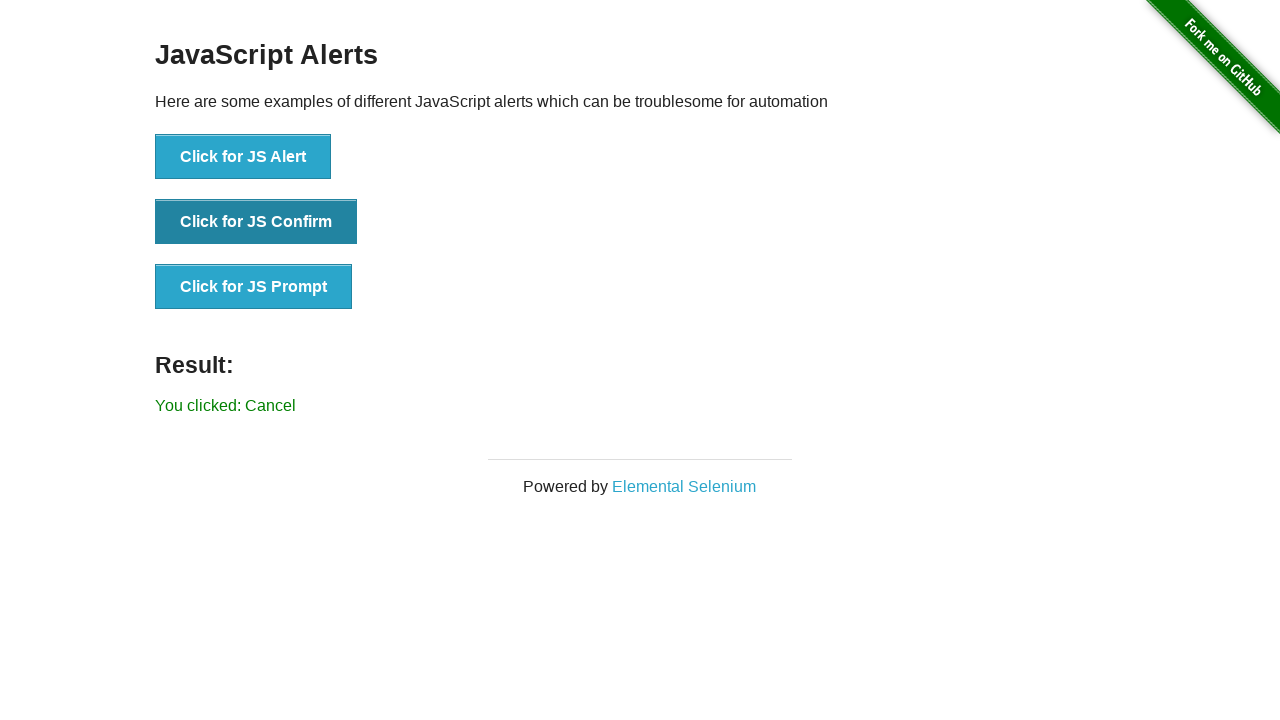

Waited 500ms for dialog to be processed
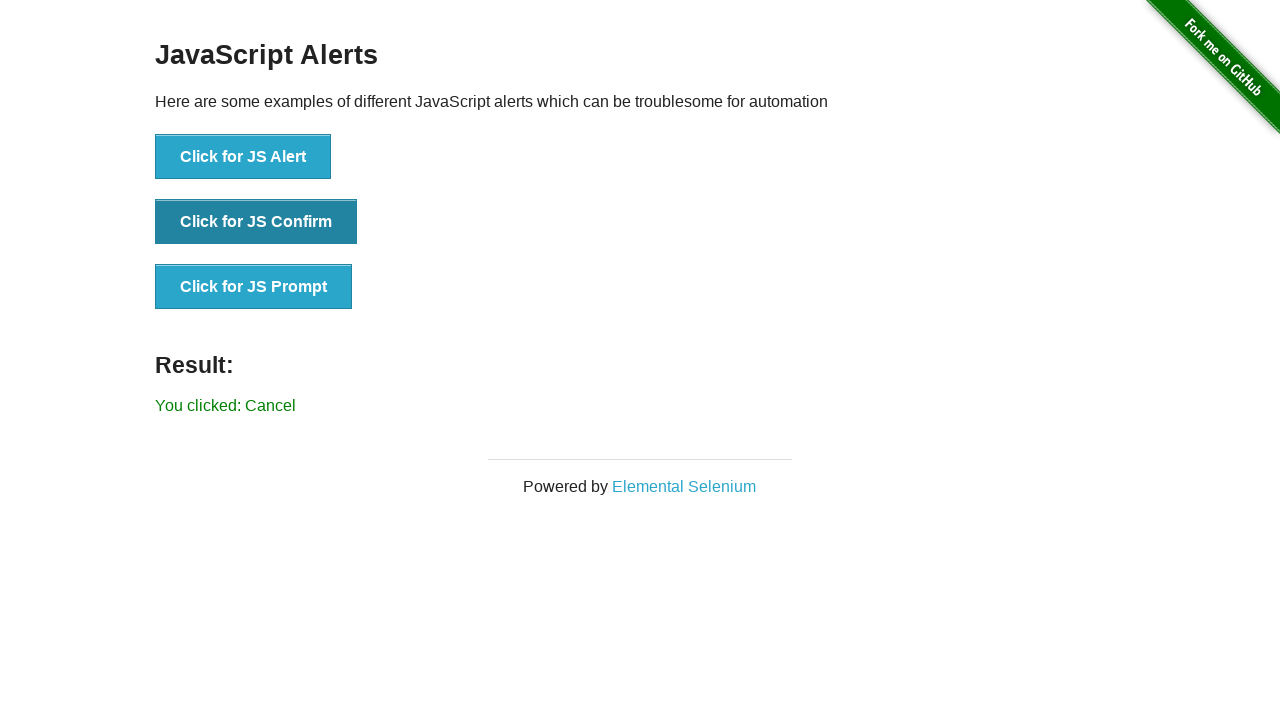

Retrieved result text from page
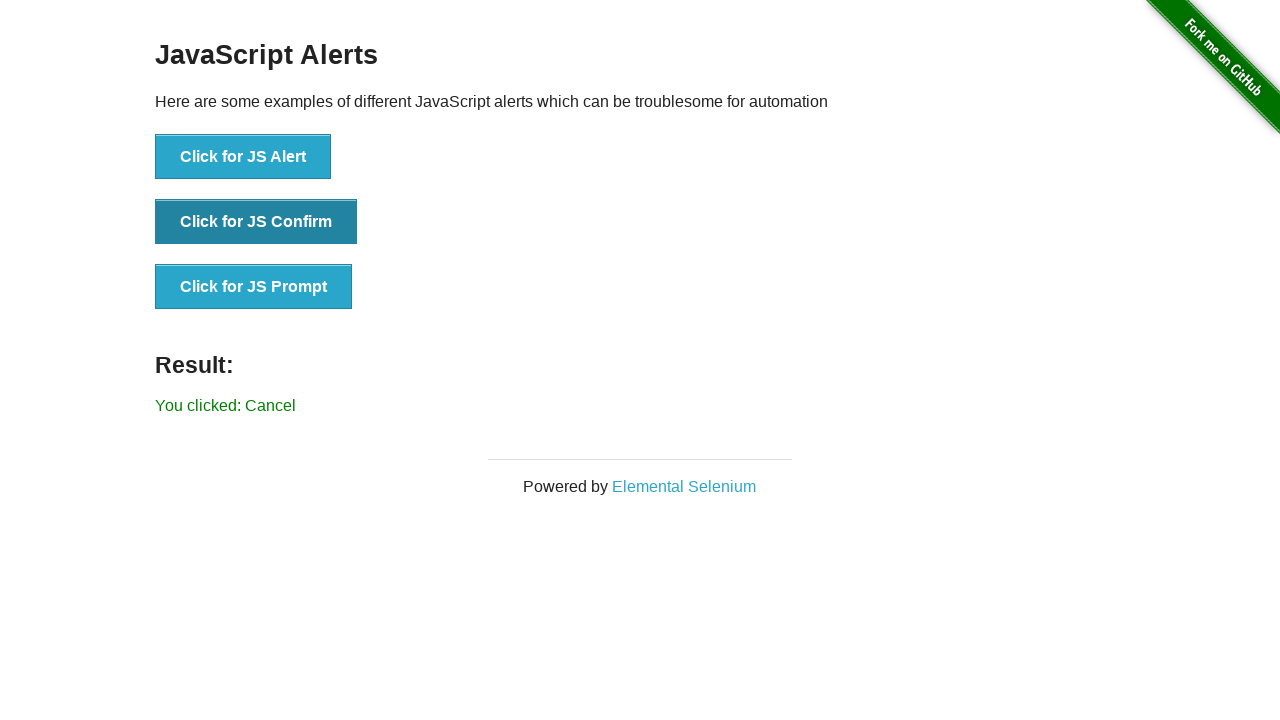

Verified cancel result message is correct
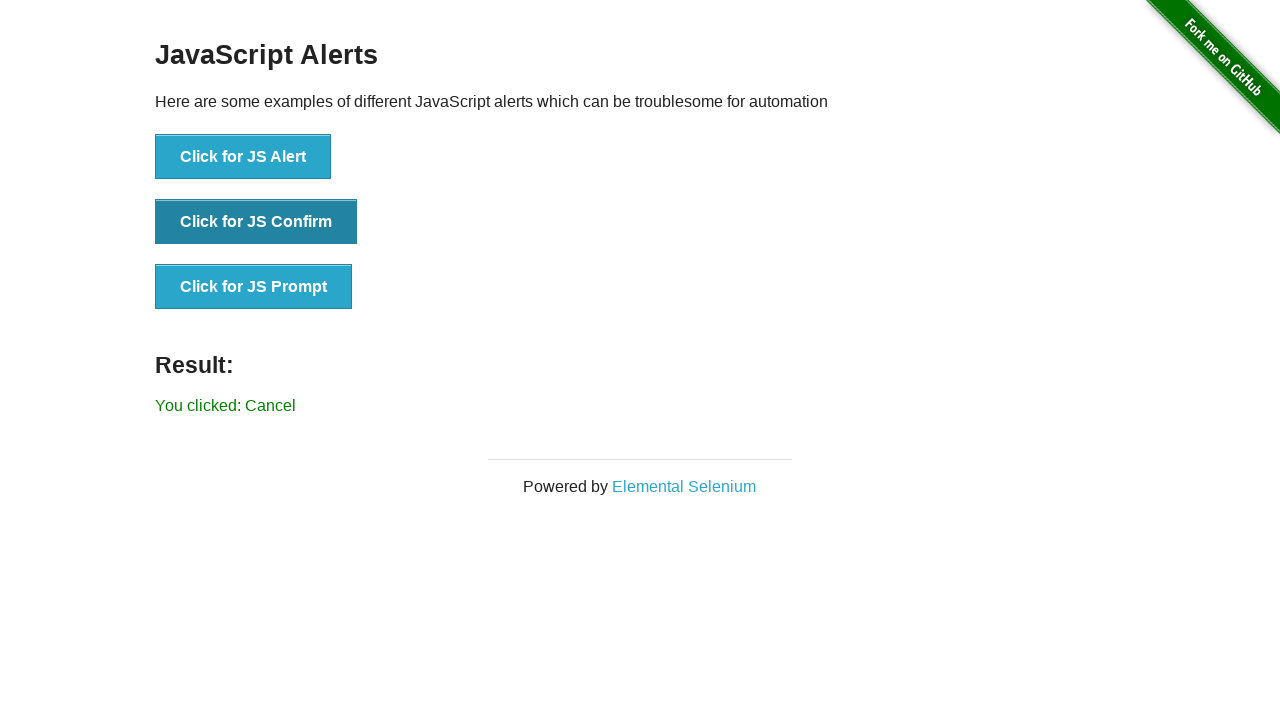

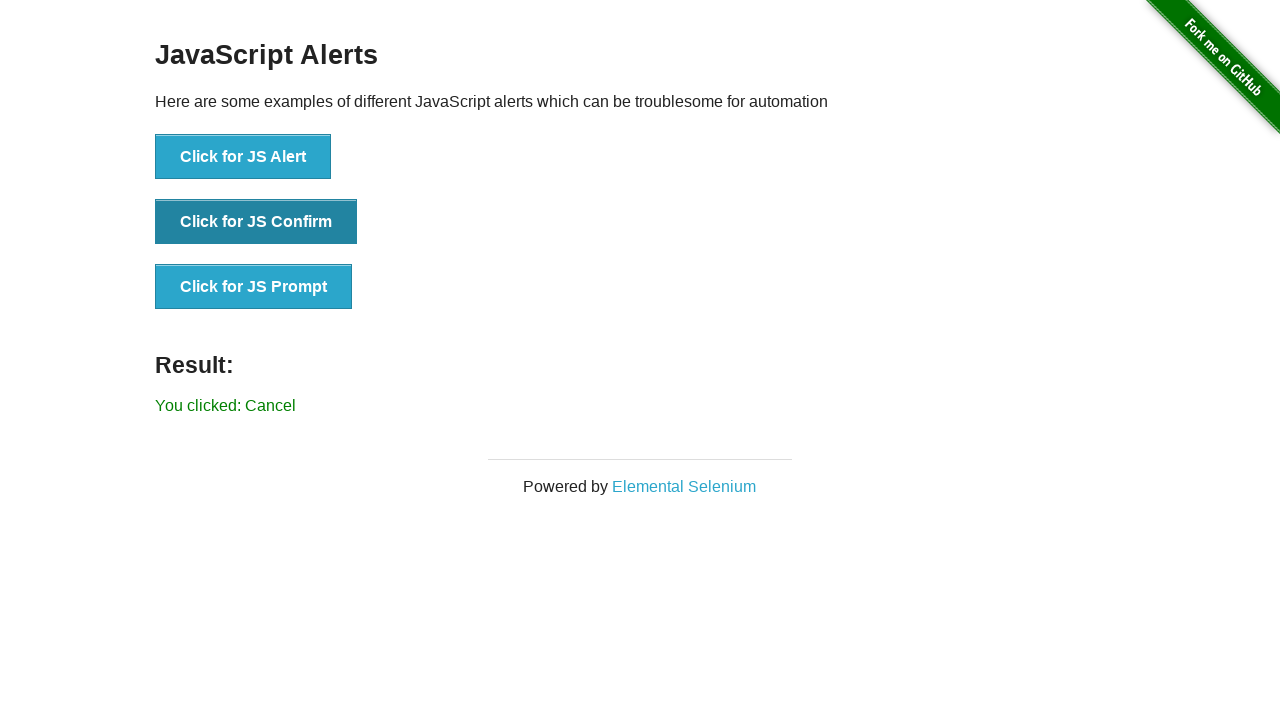